Tests show/hide functionality of a text element, handles a confirmation dialog popup, and performs a mouse hover action on an element

Starting URL: https://rahulshettyacademy.com/AutomationPractice/

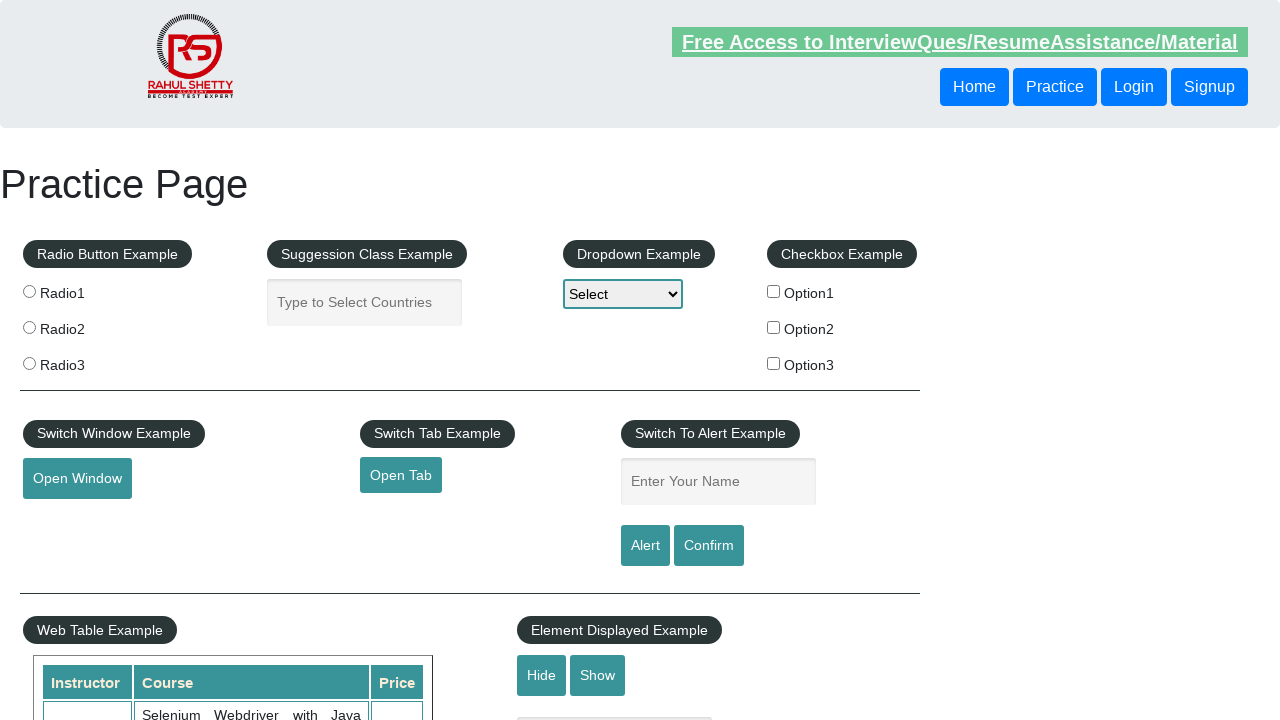

Verified text element is initially visible
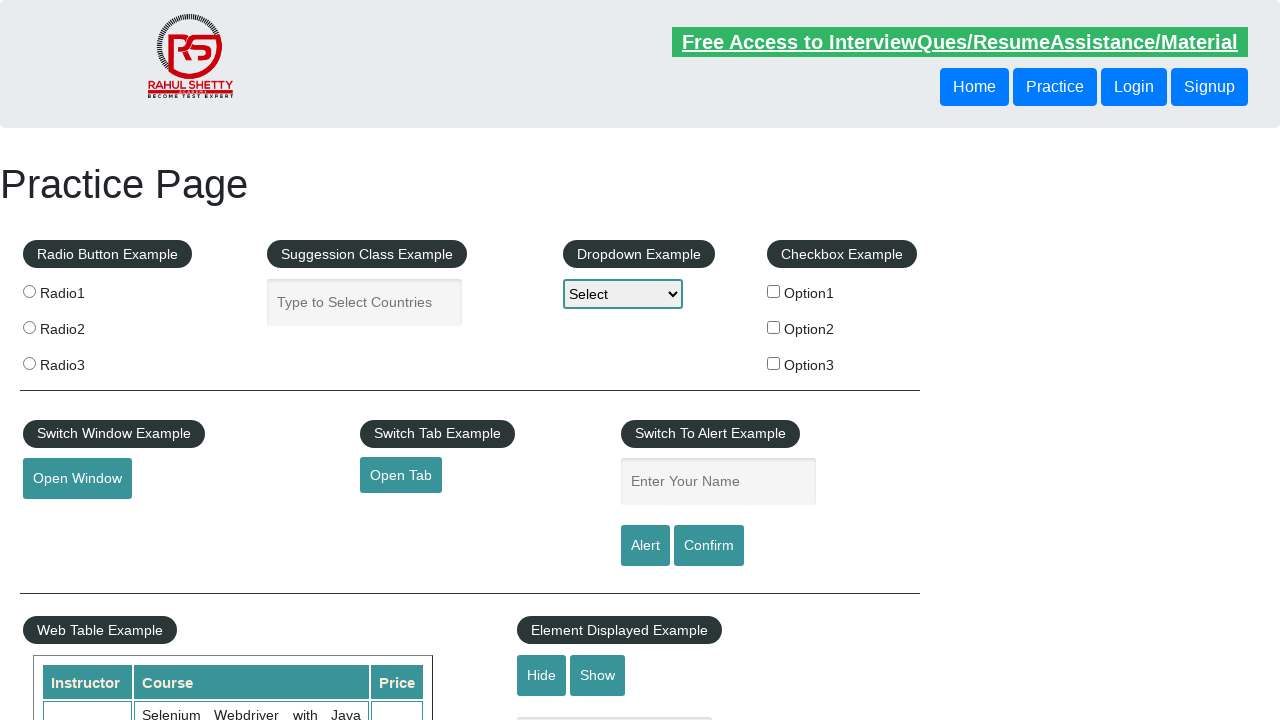

Clicked hide button to hide text element at (542, 675) on #hide-textbox
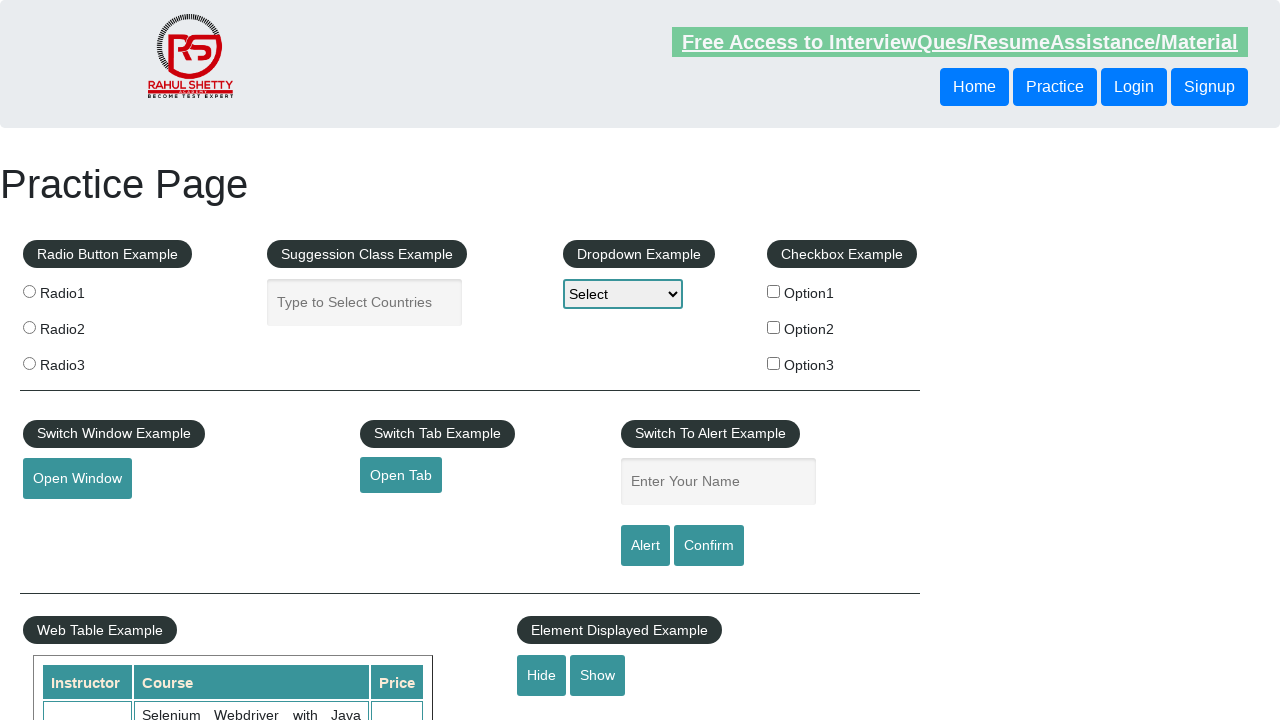

Verified text element is now hidden
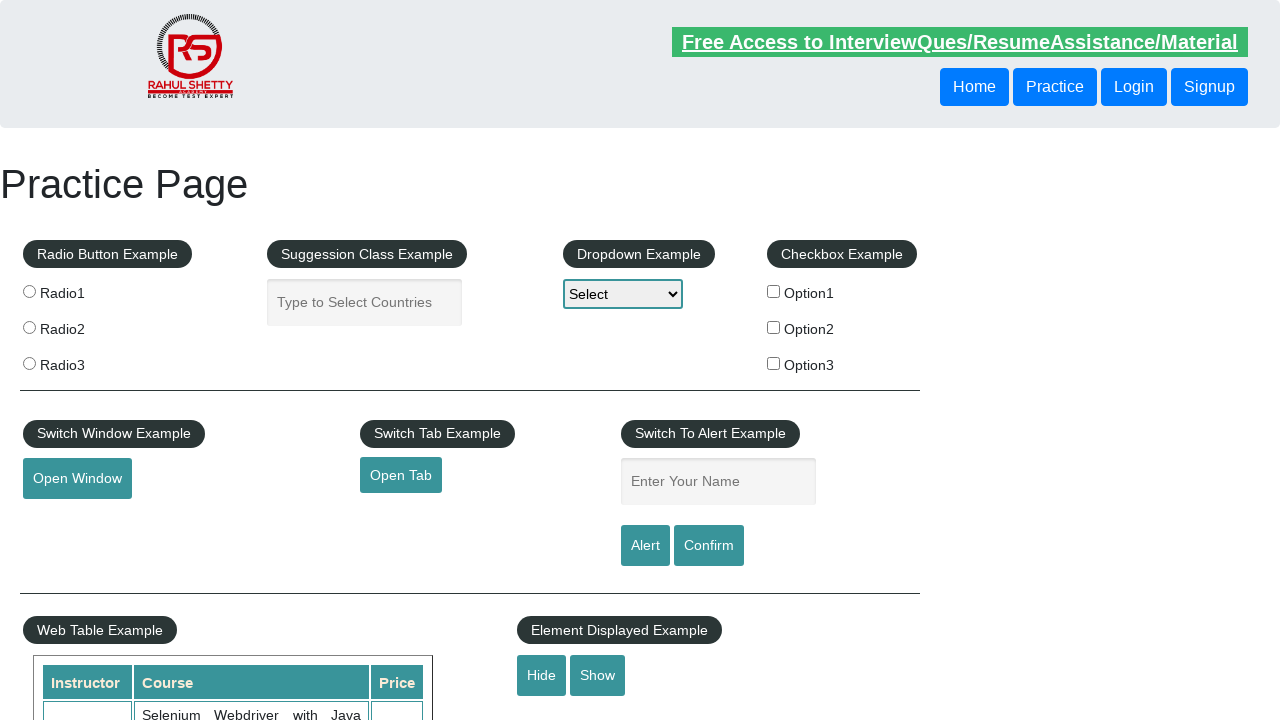

Clicked show button to display text element at (598, 675) on #show-textbox
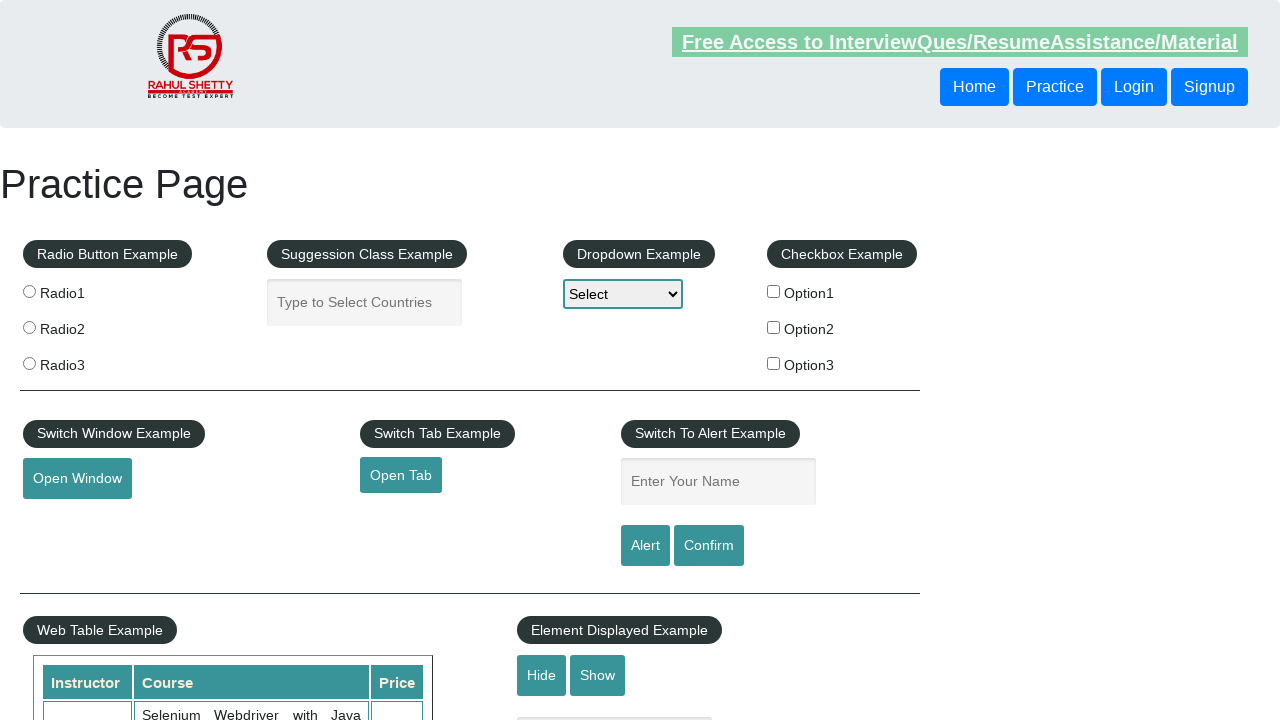

Verified text element is visible again
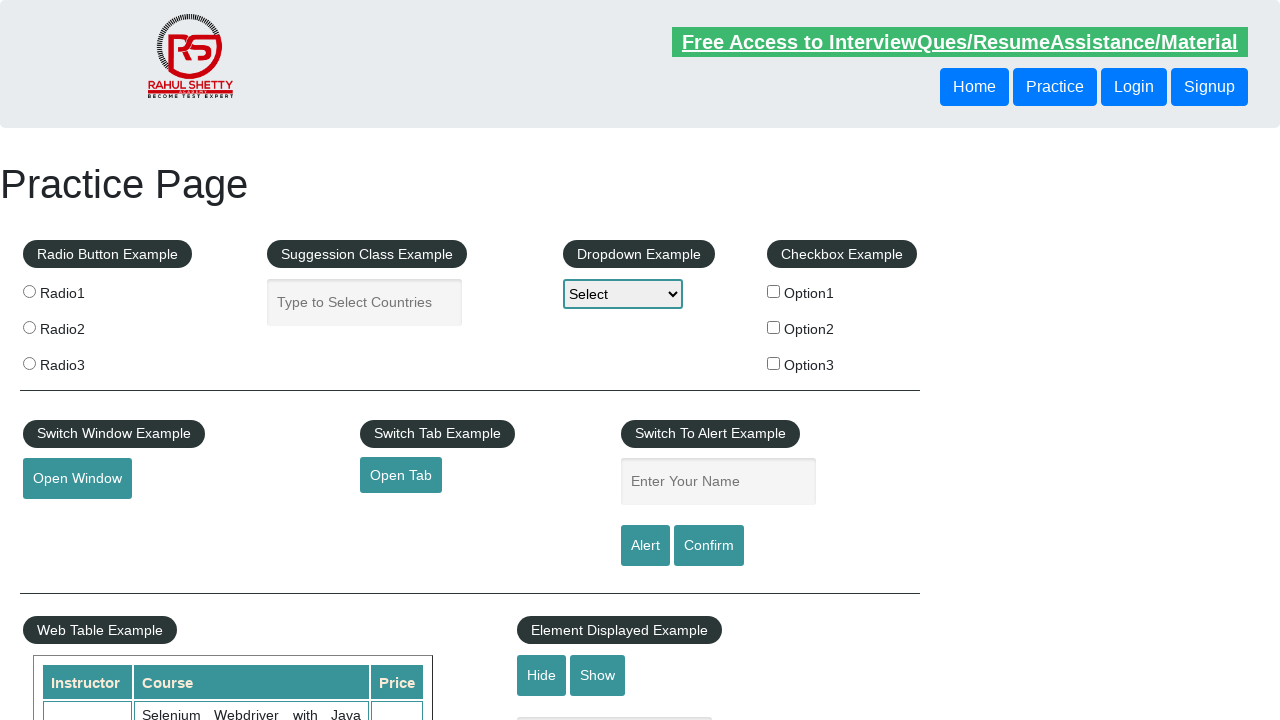

Set up dialog handler to accept confirmation dialogs
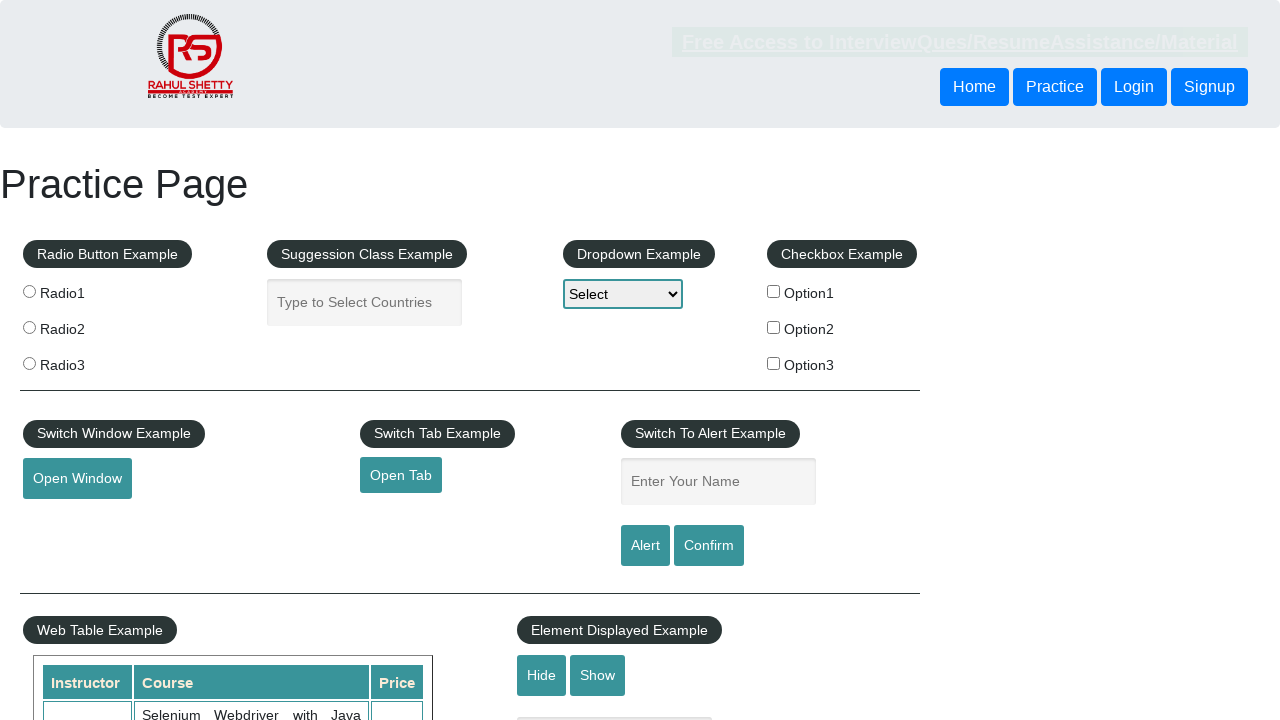

Clicked confirm button and accepted the confirmation dialog at (709, 546) on #confirmbtn
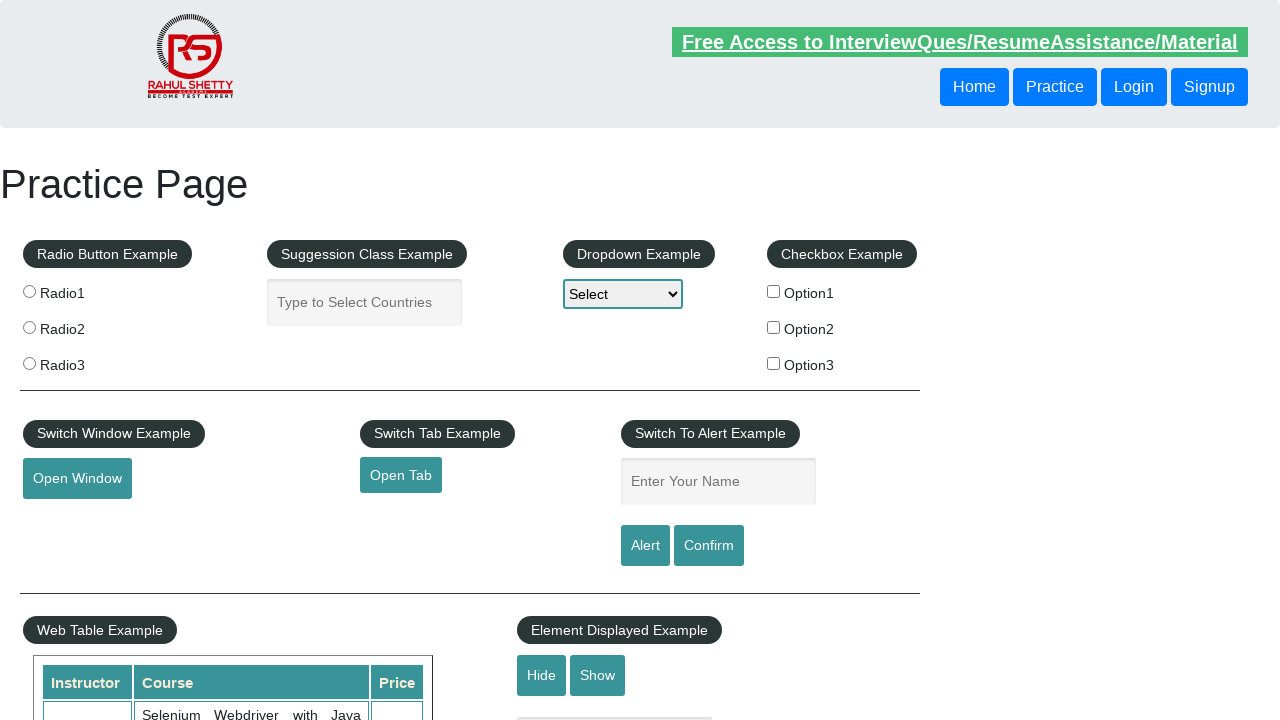

Performed mouse hover action on hover element at (83, 361) on #mousehover
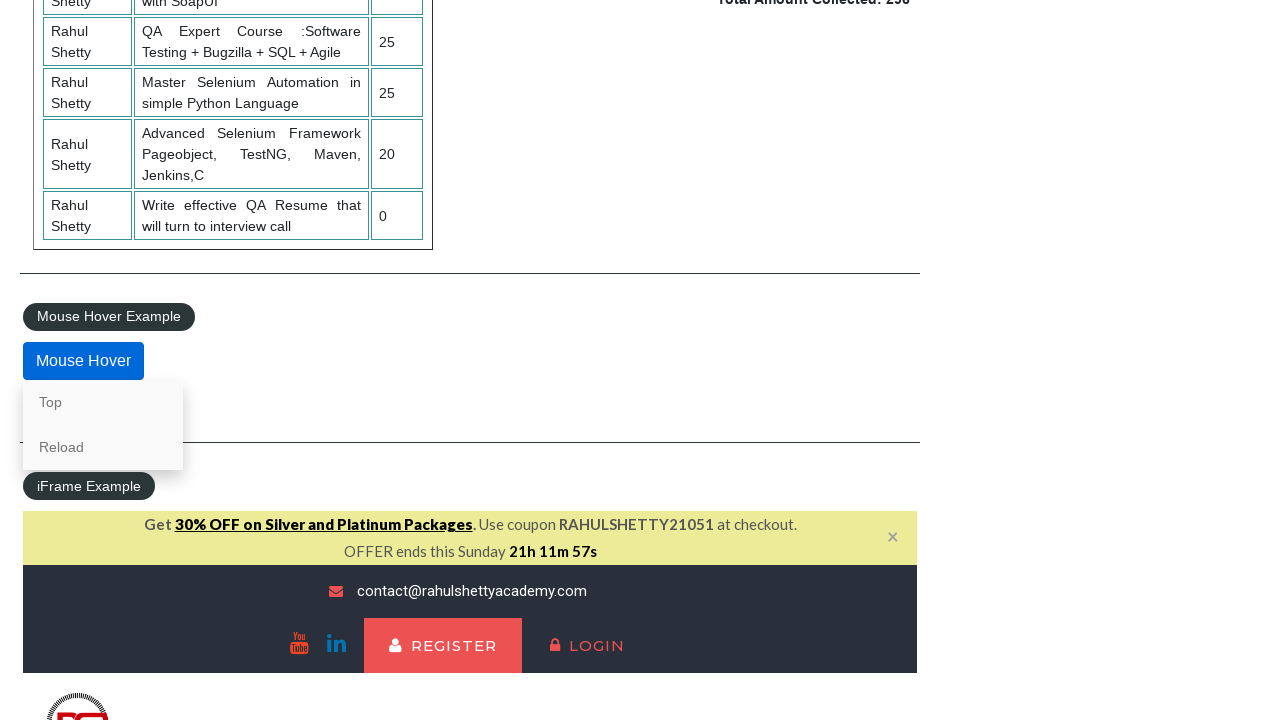

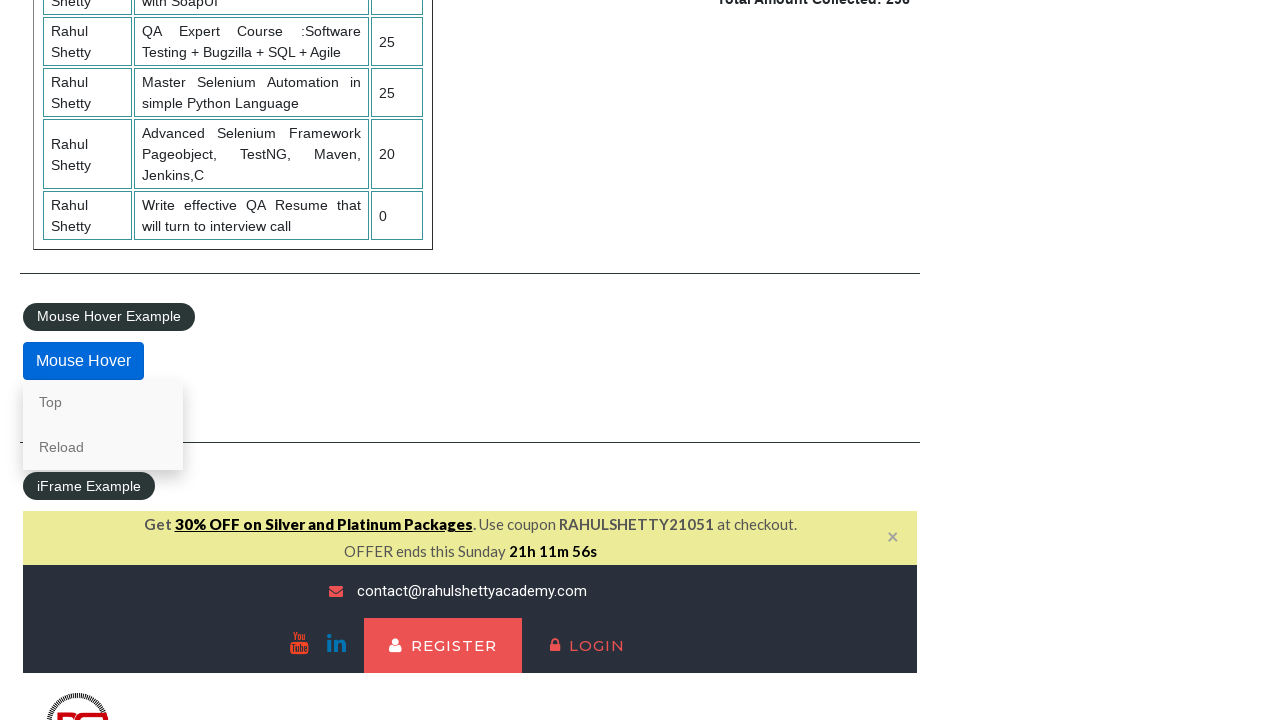